Tests form interaction on a practice automation page by selecting a gender radio button, checking a hobby checkbox, and selecting state and city from dropdown menus.

Starting URL: https://demoqa.com/automation-practice-form/

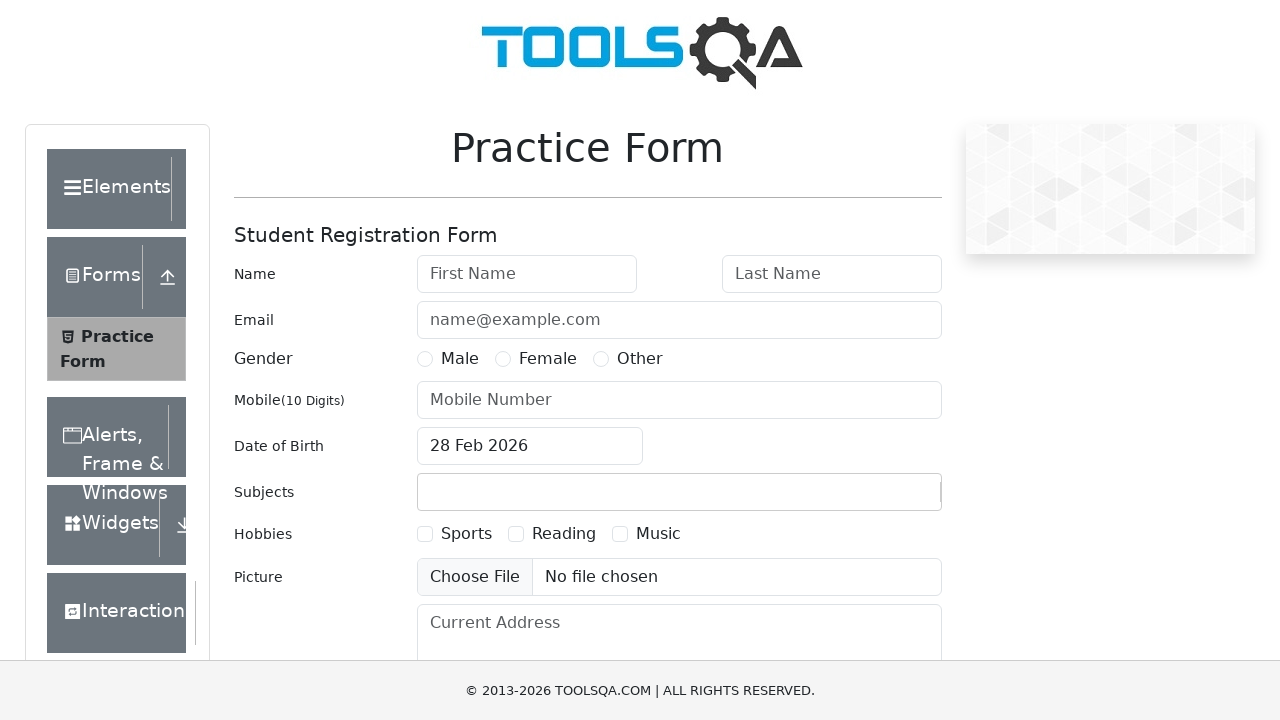

Selected 'Female' radio button at (548, 359) on xpath=//*[contains(text(), 'Female')]
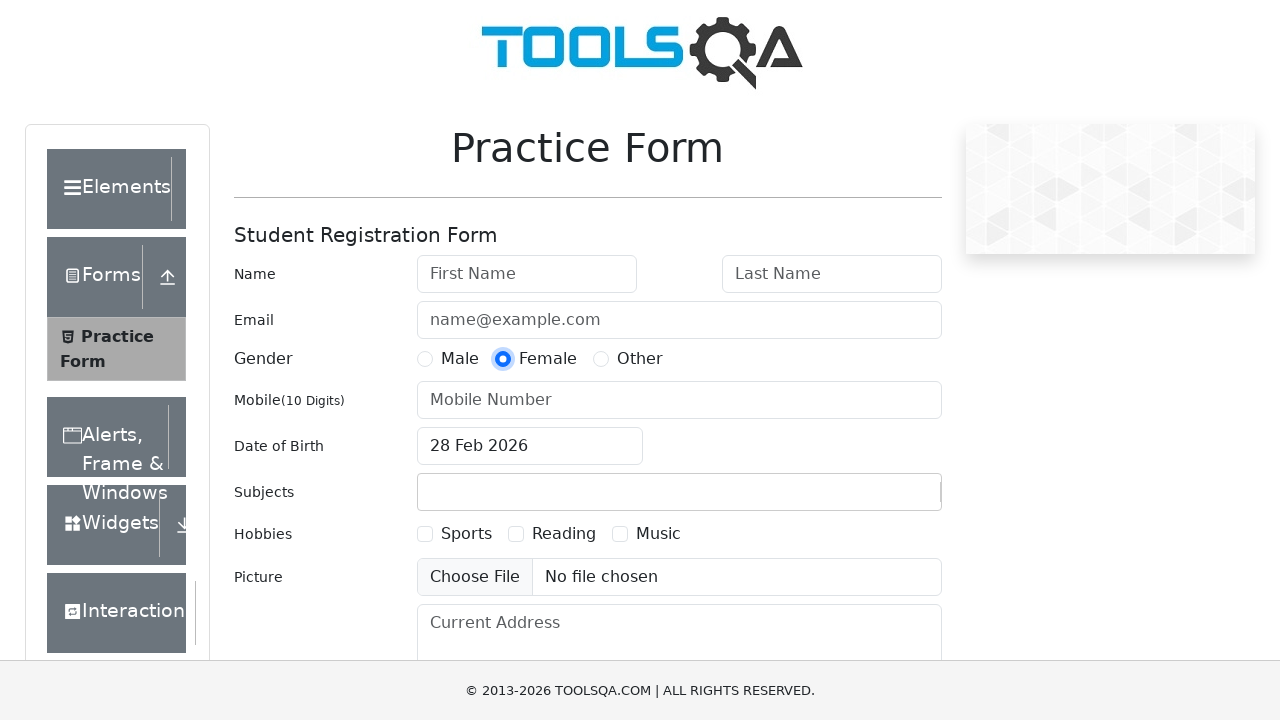

Checked 'Sports' hobby checkbox at (466, 534) on xpath=//div[@id='hobbiesWrapper']/div[2]/div[1]/label
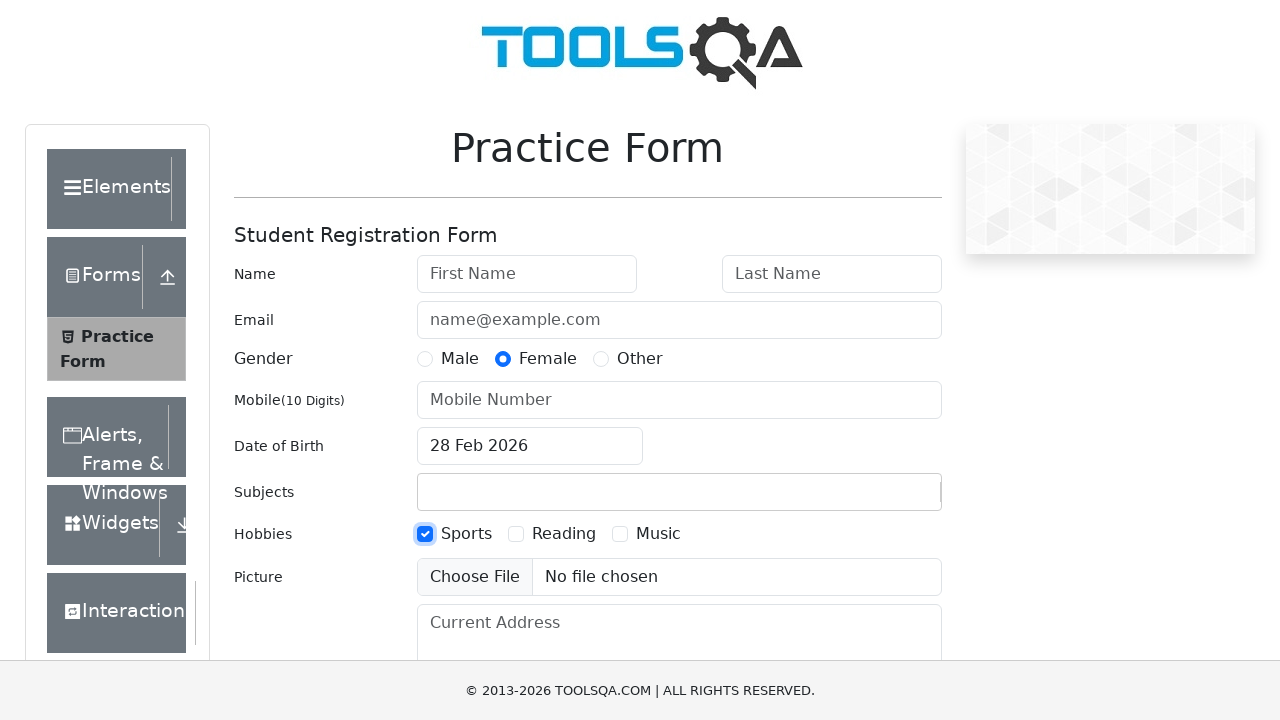

Opened state dropdown menu at (527, 437) on xpath=//div[@id='state']/div
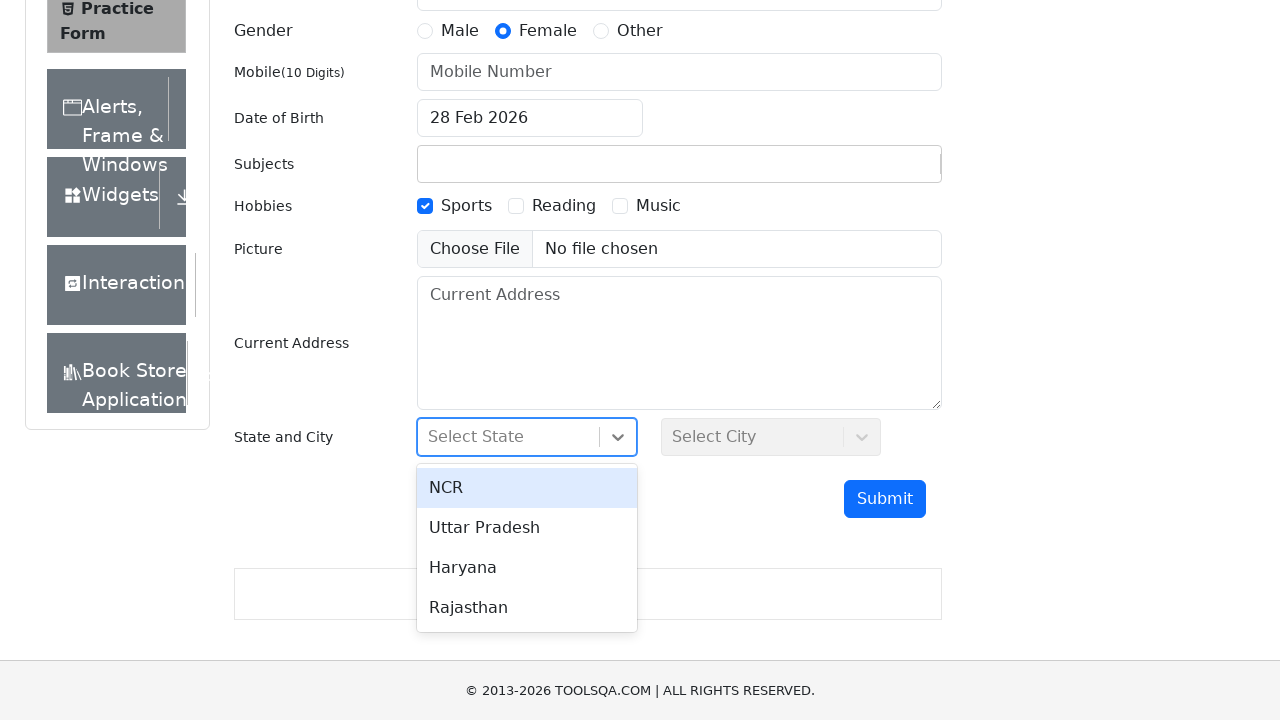

Selected 'NCR' from state dropdown at (527, 488) on xpath=//*[text()='NCR']
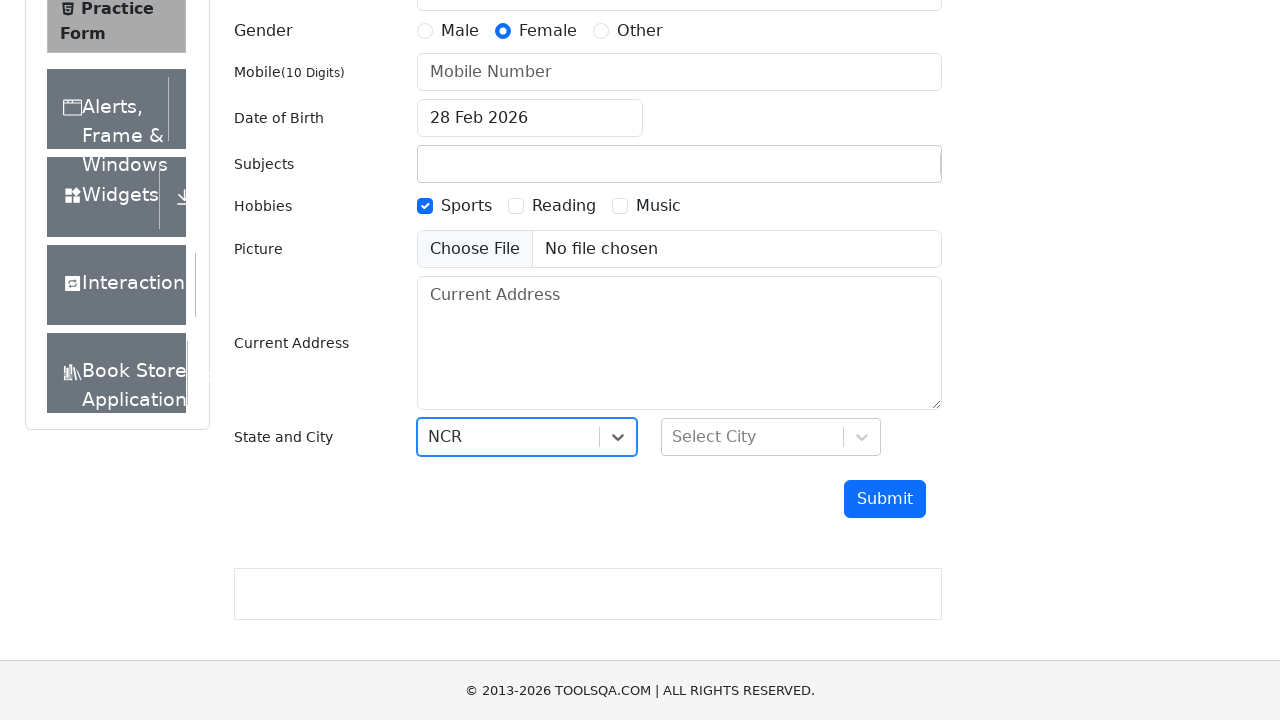

Opened city dropdown menu at (771, 437) on div.col-md-4:nth-child(3)
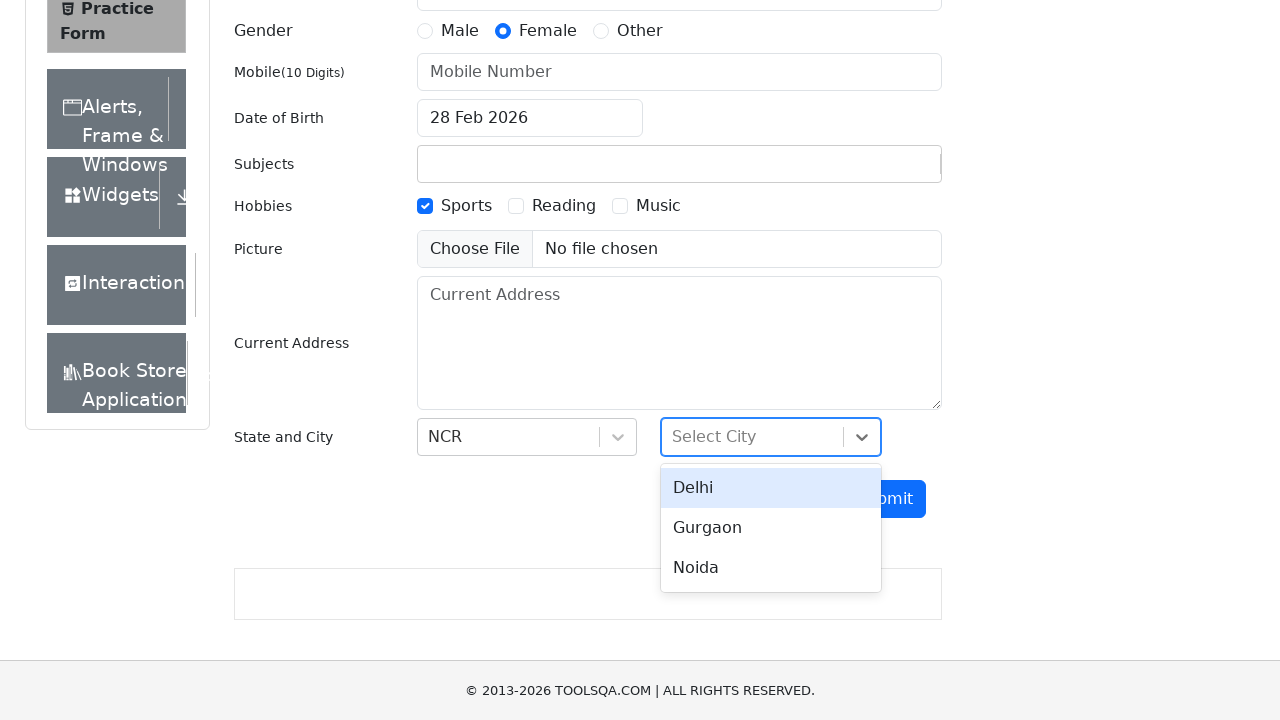

Selected 'Noida' from city dropdown at (771, 568) on xpath=//*[text()='Noida']
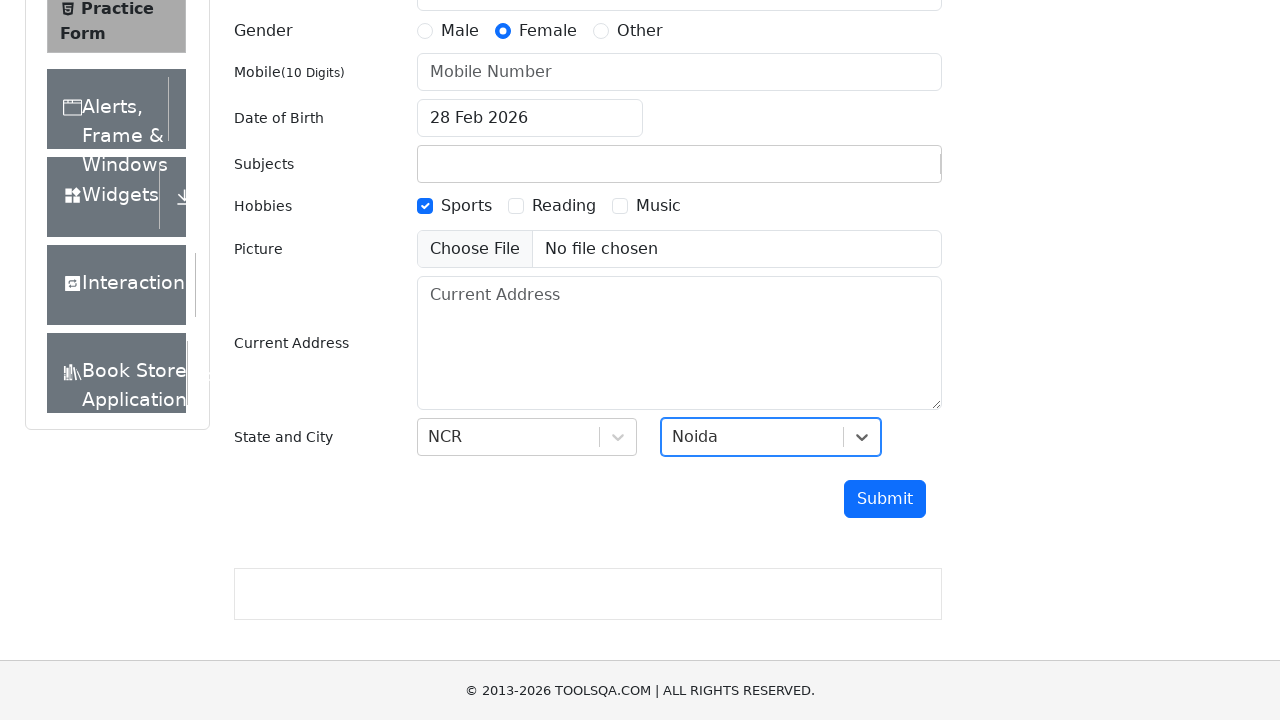

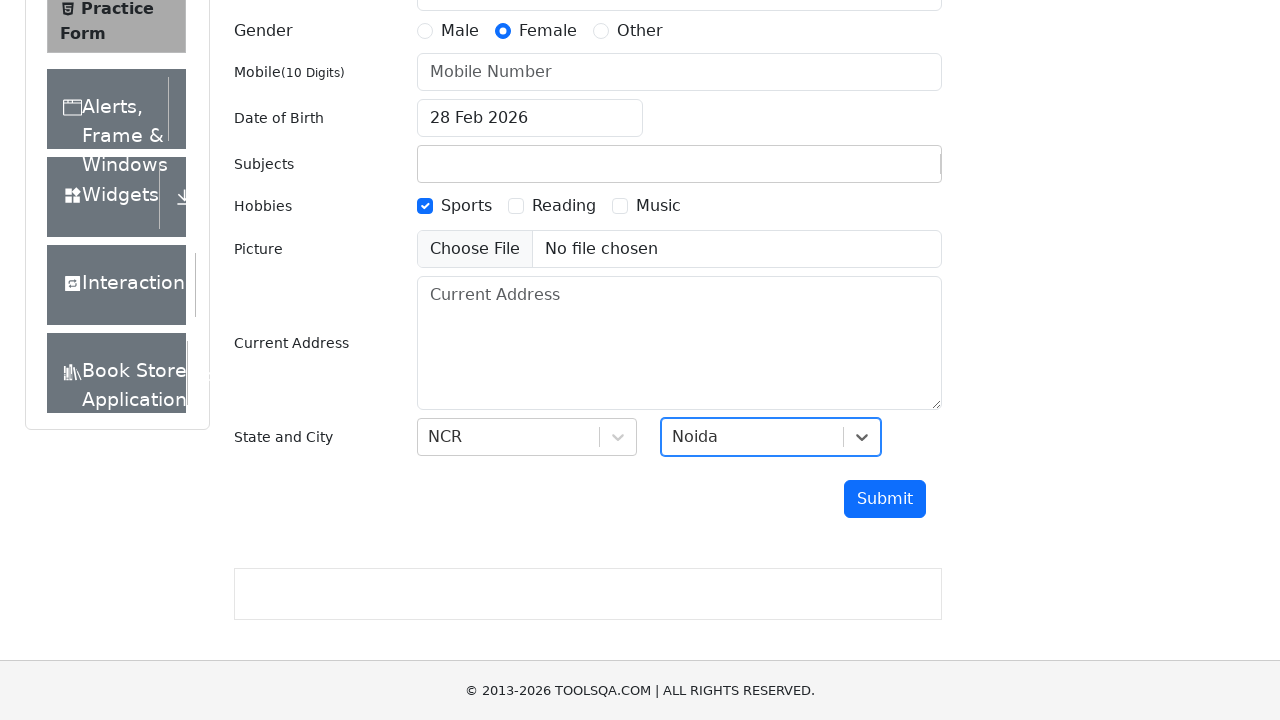